Tests clearing the complete state of all items by checking and unchecking toggle-all

Starting URL: https://demo.playwright.dev/todomvc

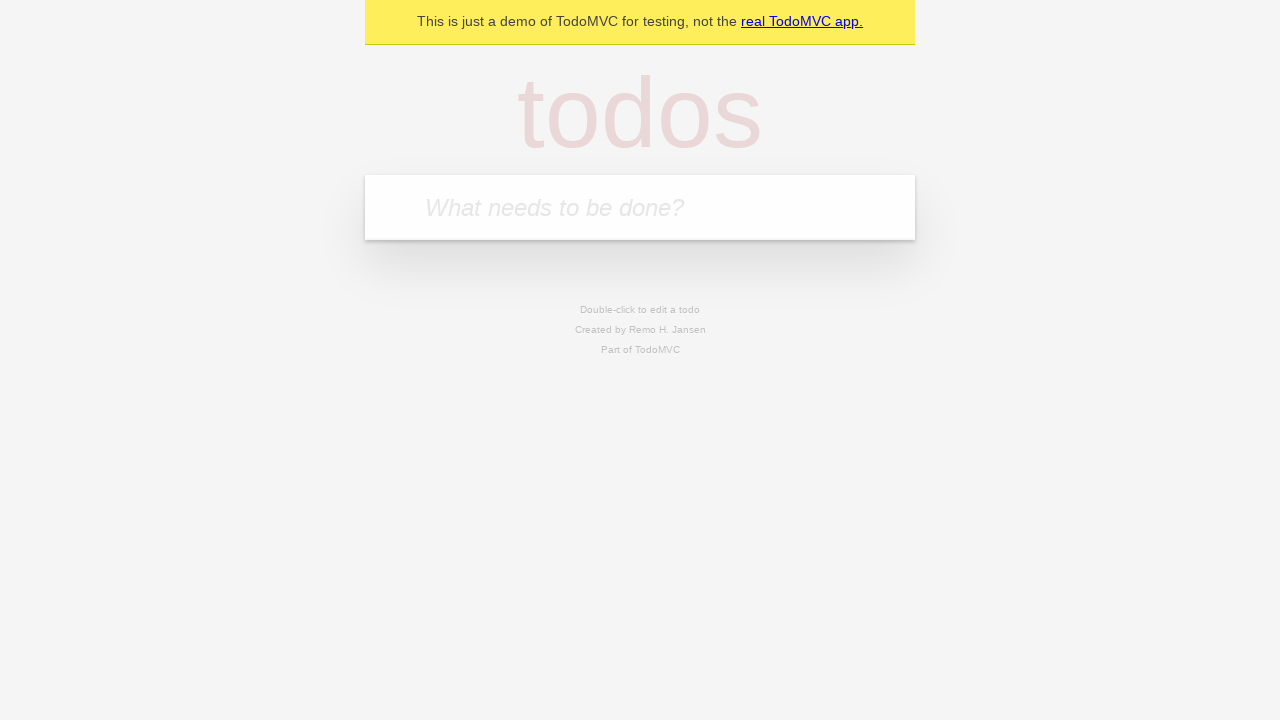

Filled new todo field with 'buy some cheese' on .new-todo
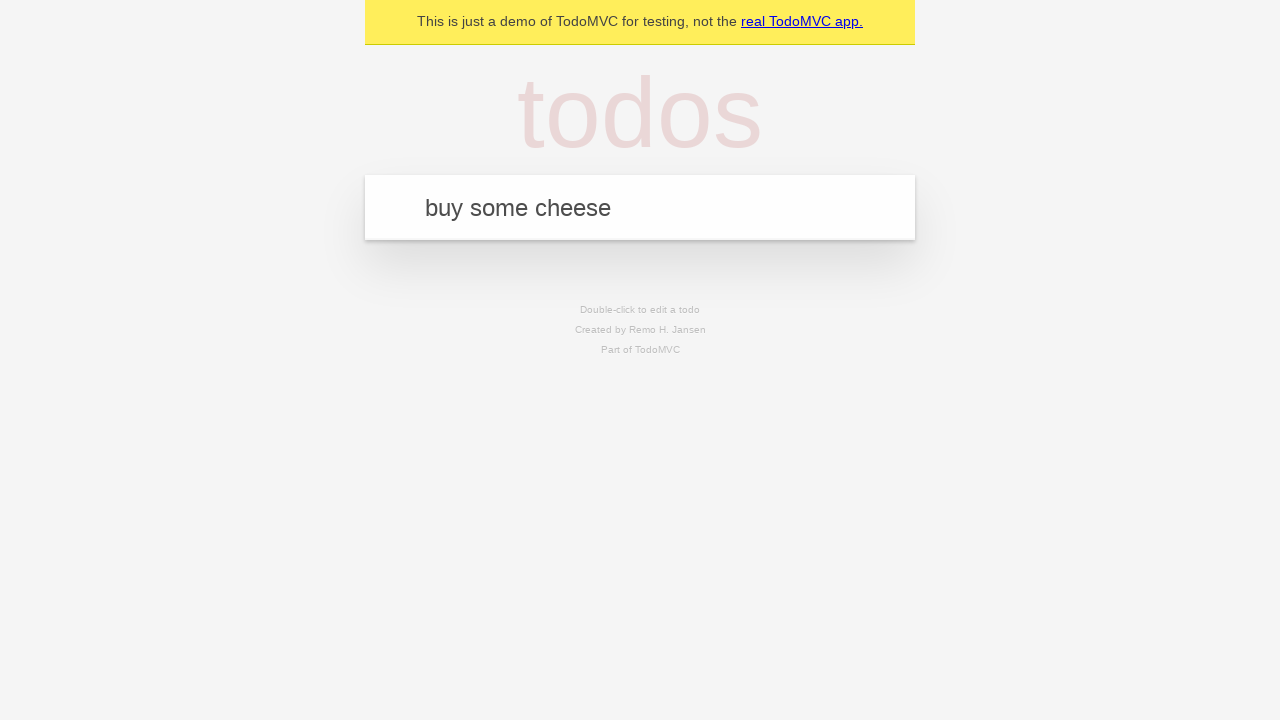

Pressed Enter to create first todo on .new-todo
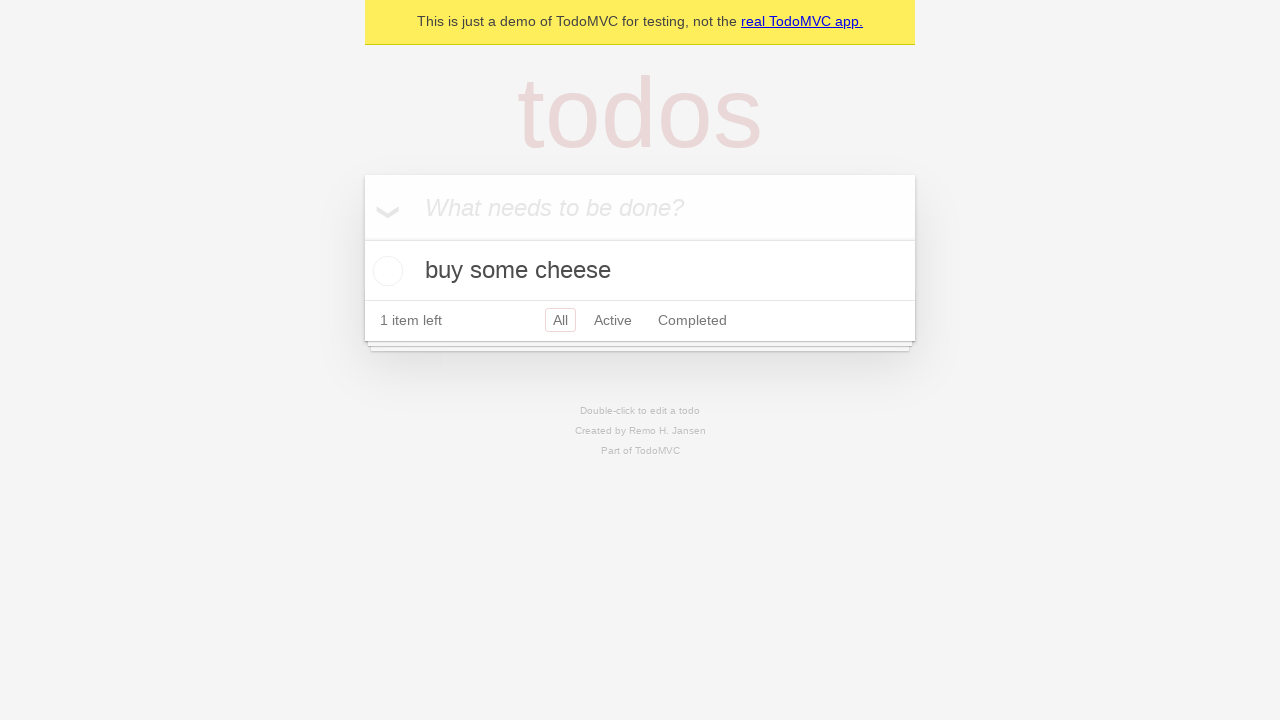

Filled new todo field with 'feed the cat' on .new-todo
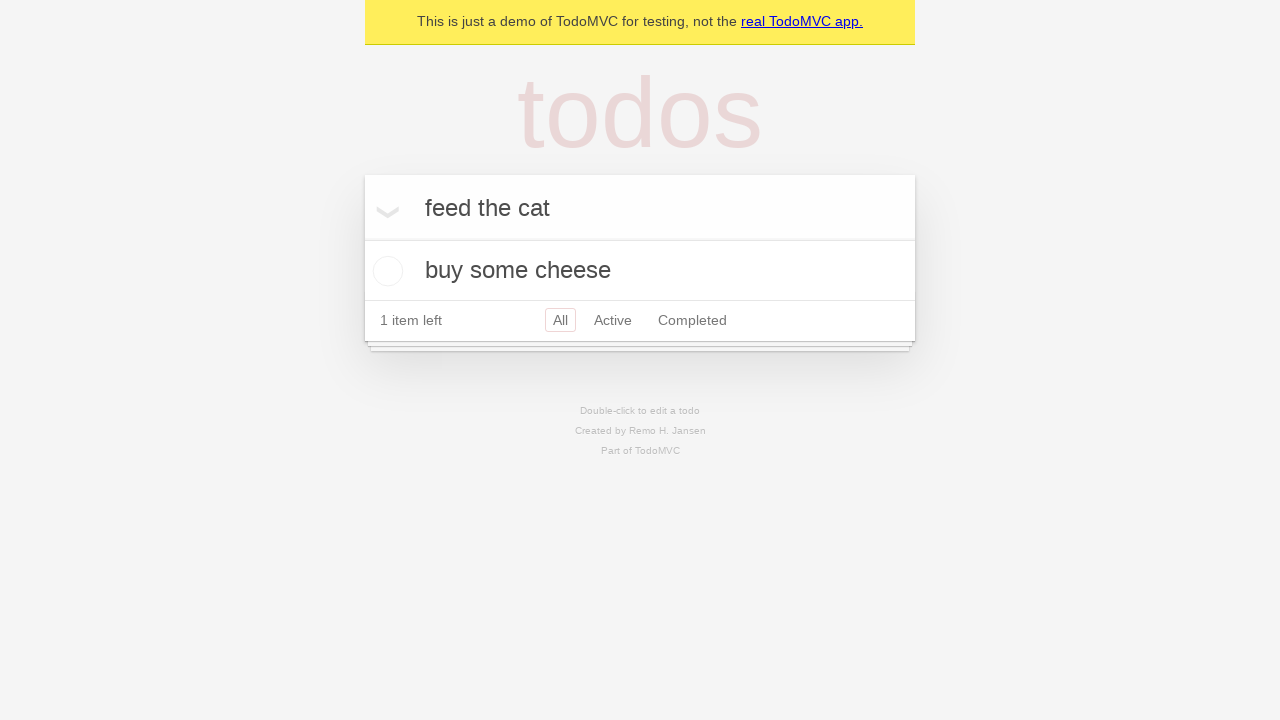

Pressed Enter to create second todo on .new-todo
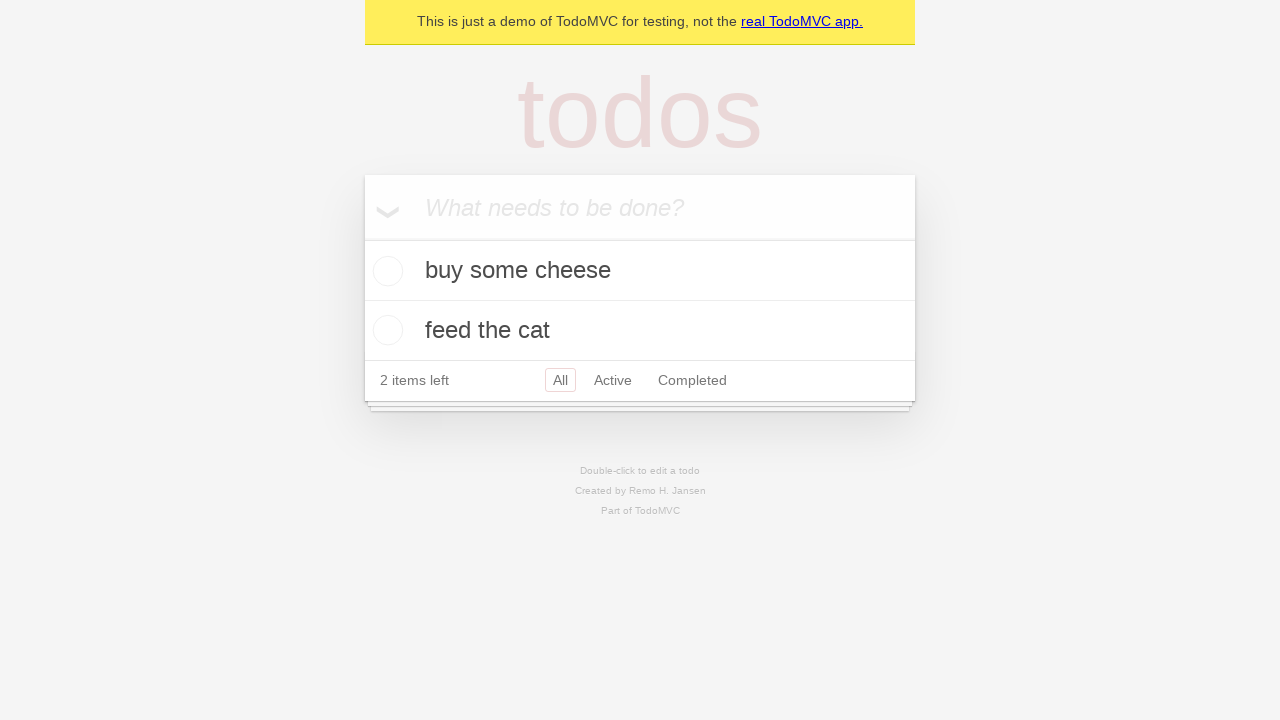

Filled new todo field with 'book a doctors appointment' on .new-todo
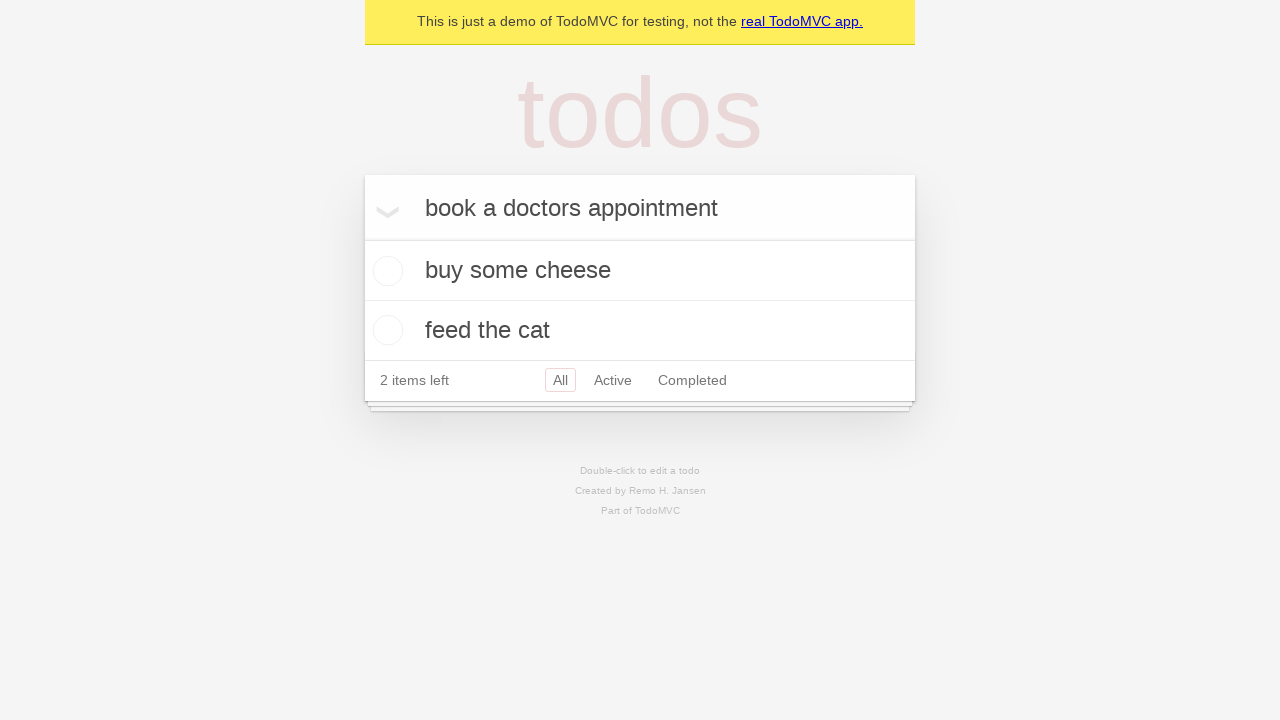

Pressed Enter to create third todo on .new-todo
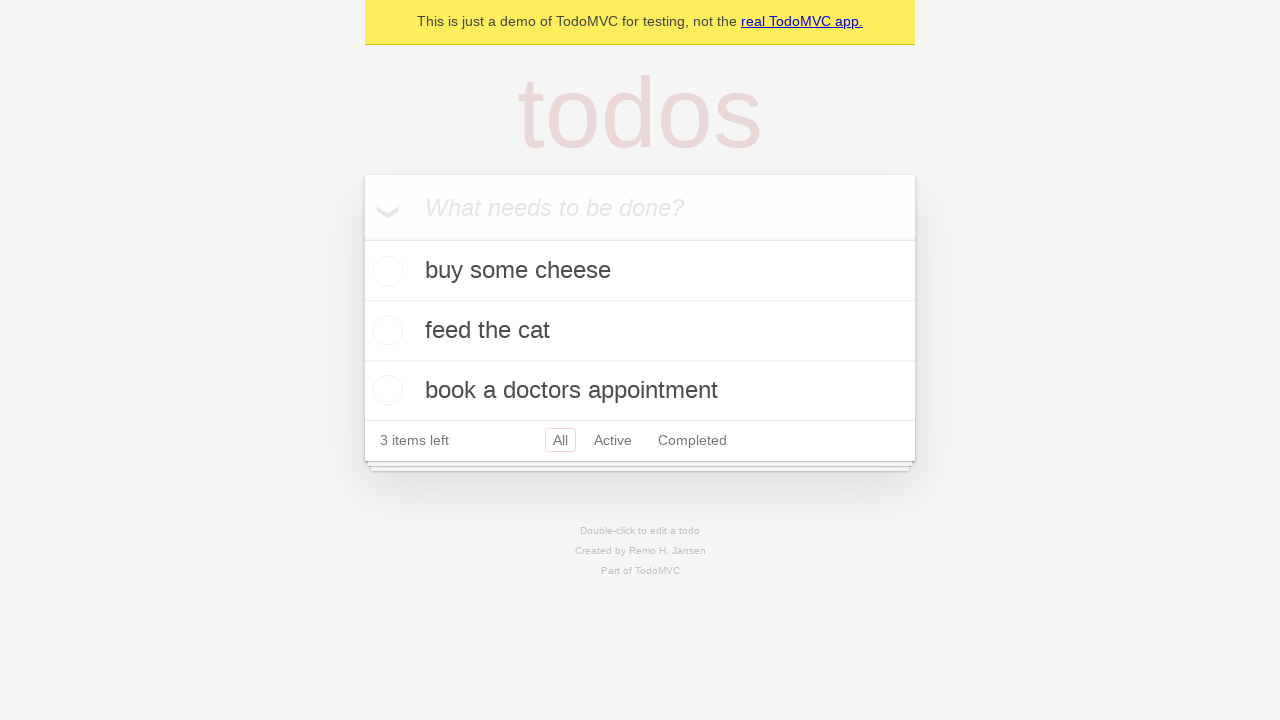

Checked toggle-all to mark all todos as complete at (362, 238) on .toggle-all
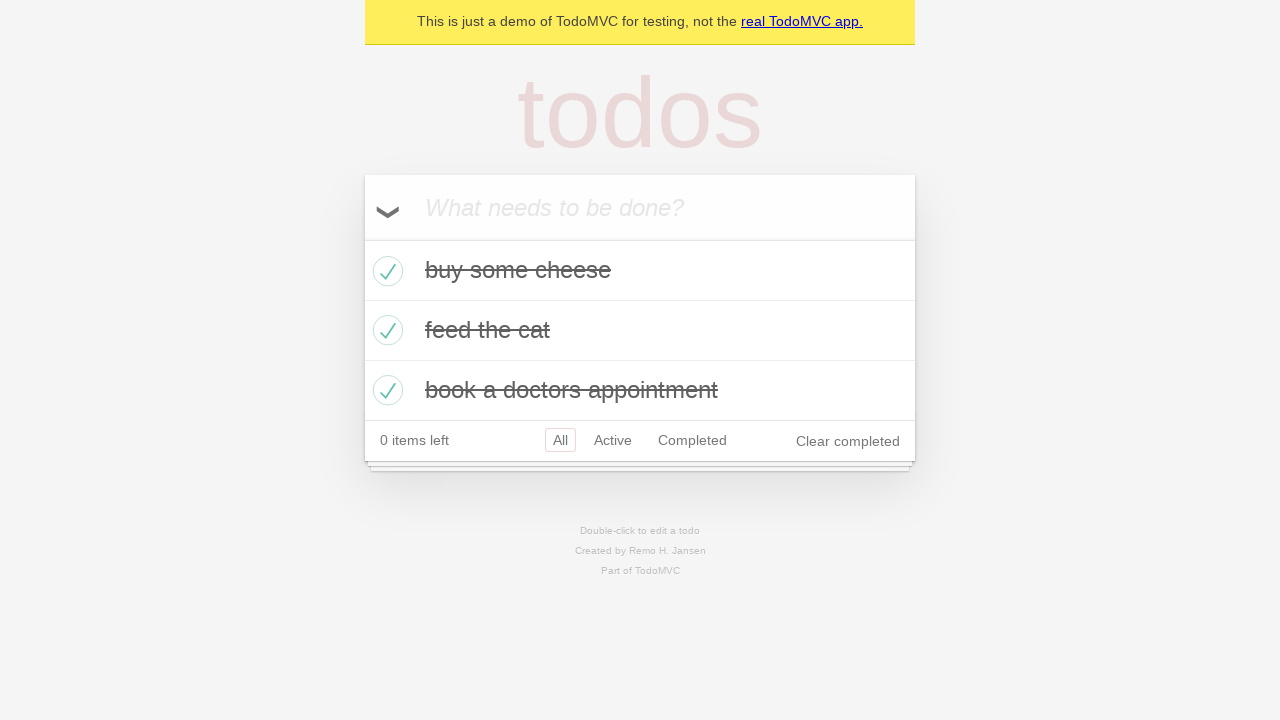

Unchecked toggle-all to clear complete state of all todos at (362, 238) on .toggle-all
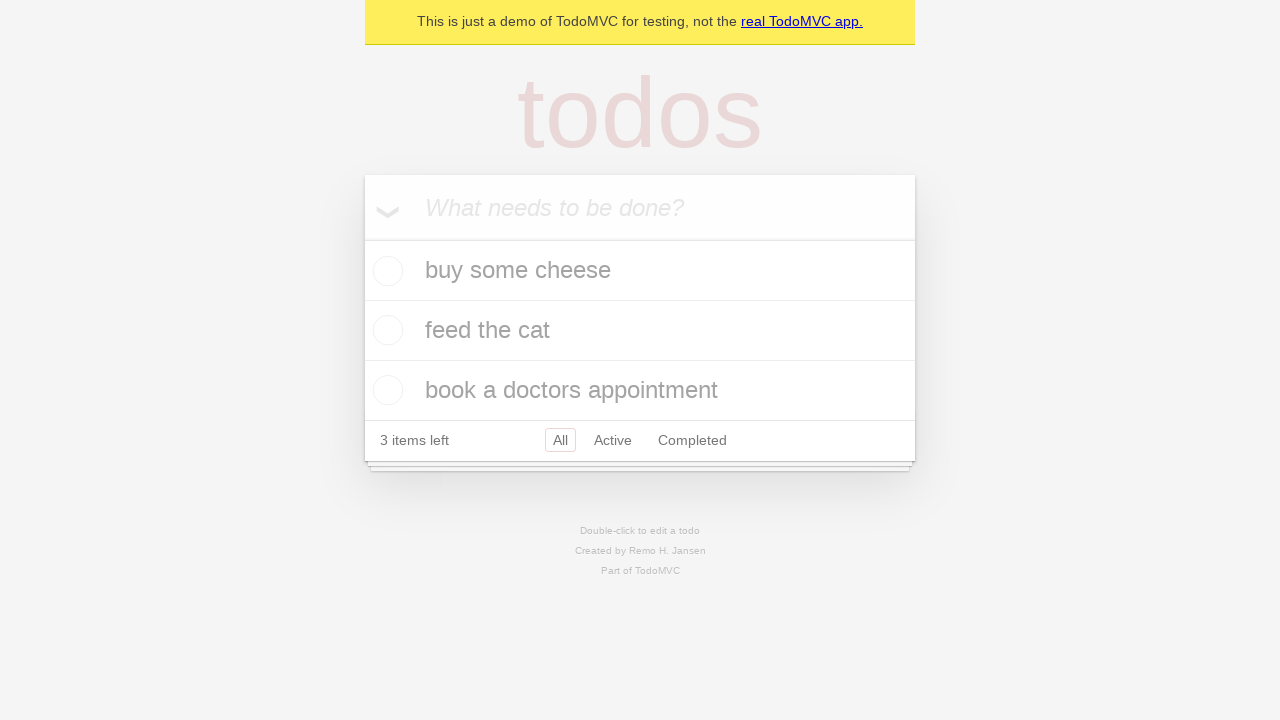

Verified all todos are in uncompleted state
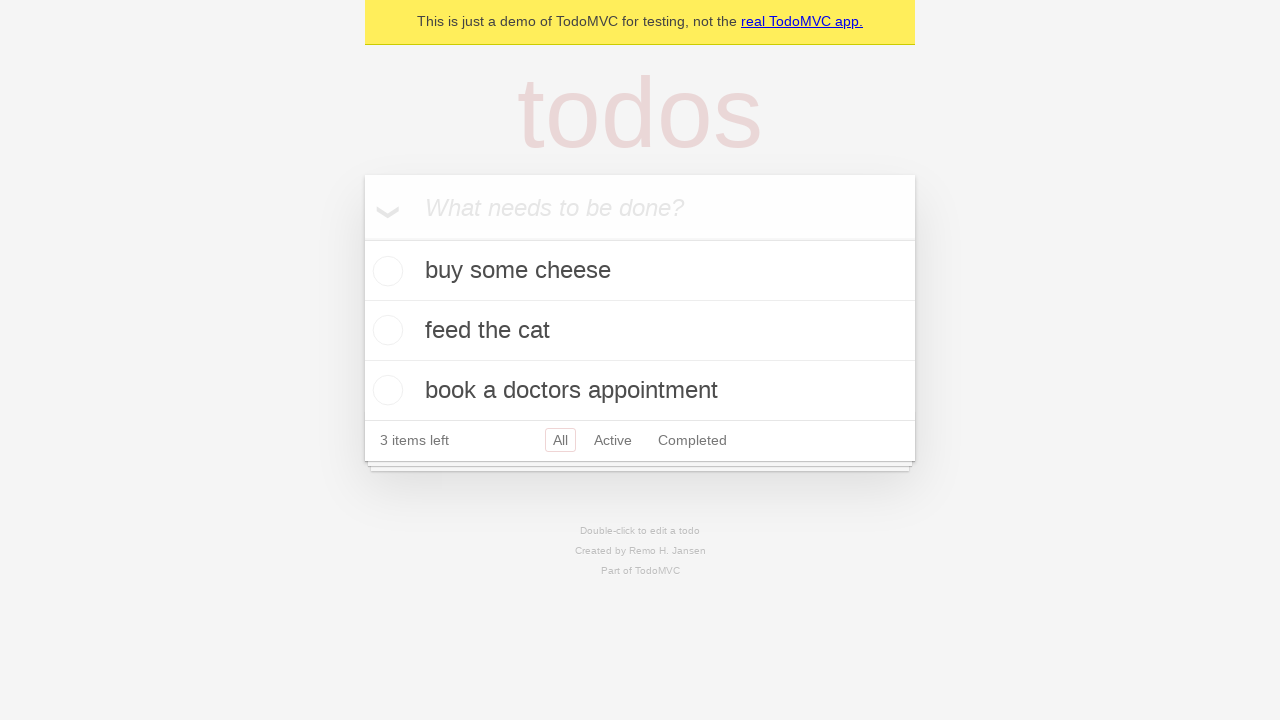

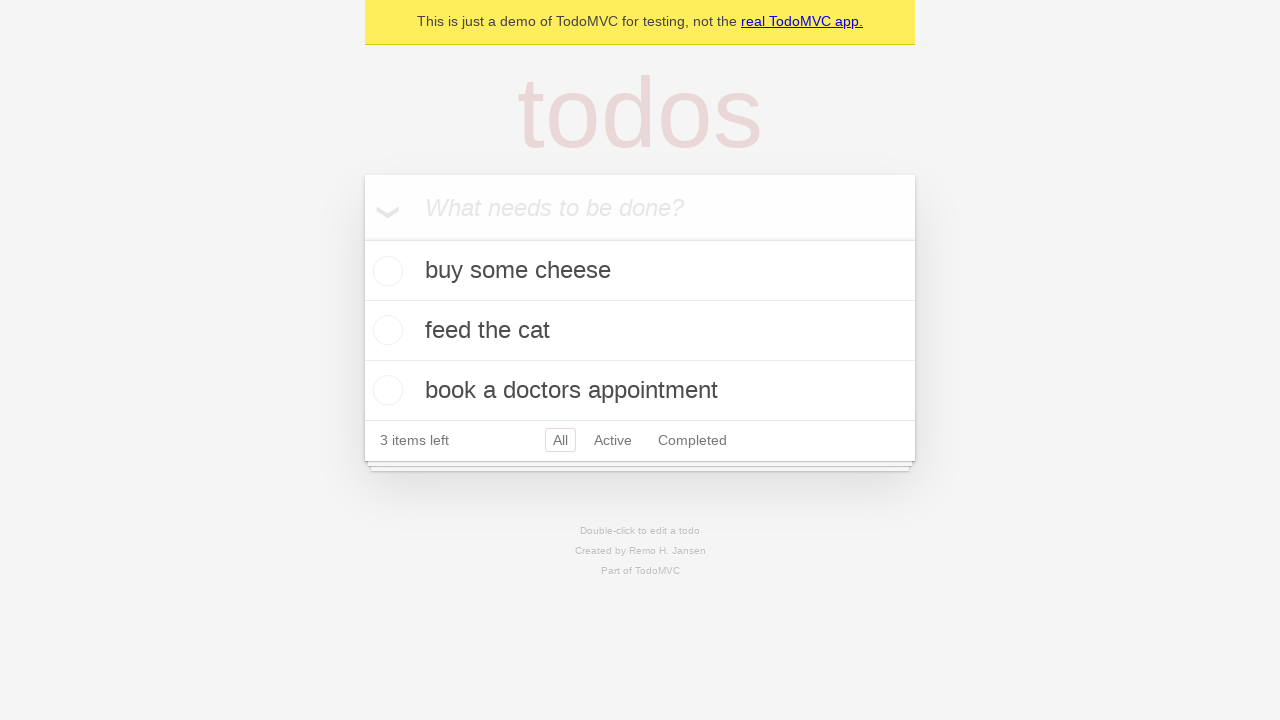